Tests an explicit wait exercise by waiting for a price to change to $100, clicking a book button, solving a math problem based on a displayed value, and handling the result alert popup.

Starting URL: http://suninjuly.github.io/explicit_wait2.html

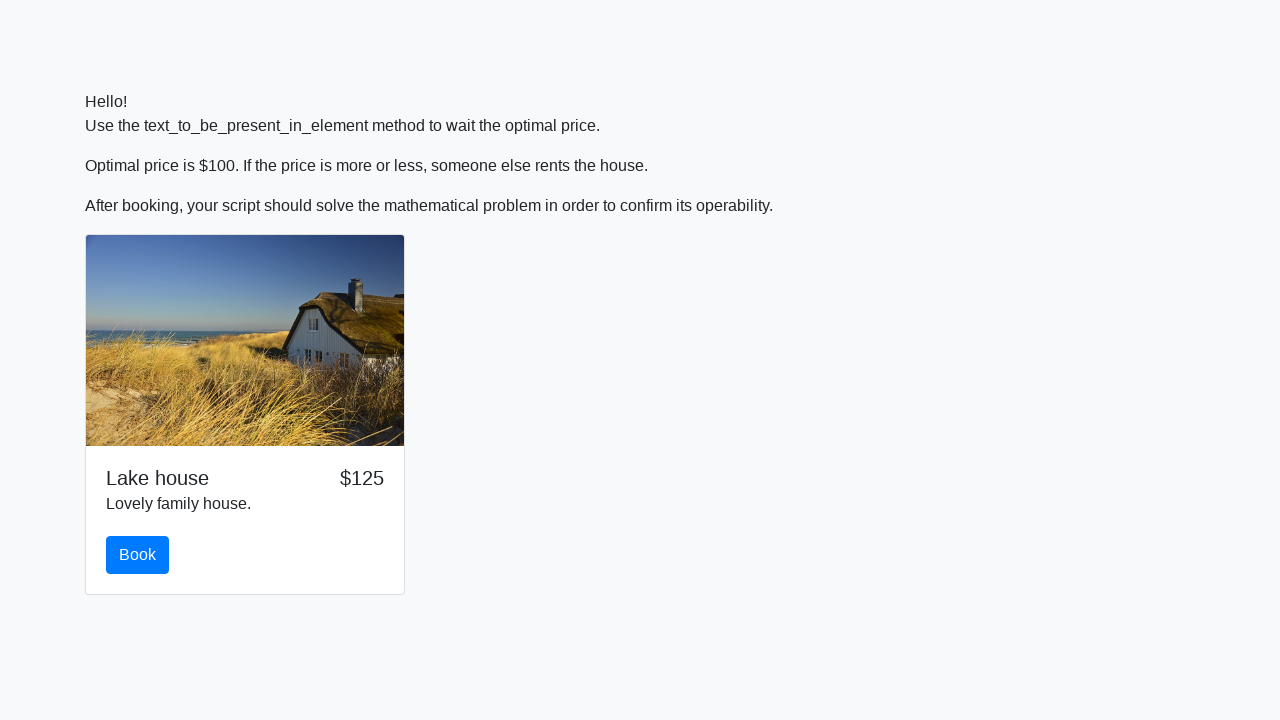

Waited for price to change to $100
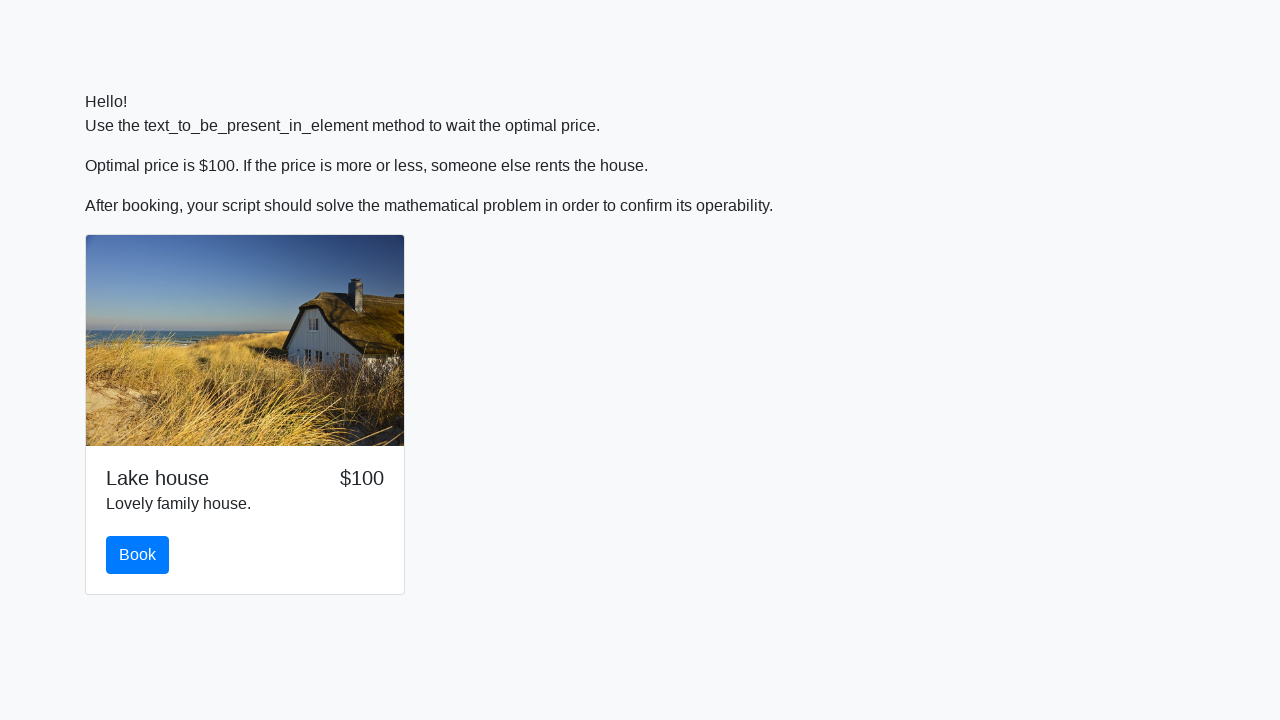

Clicked the book button at (138, 555) on #book
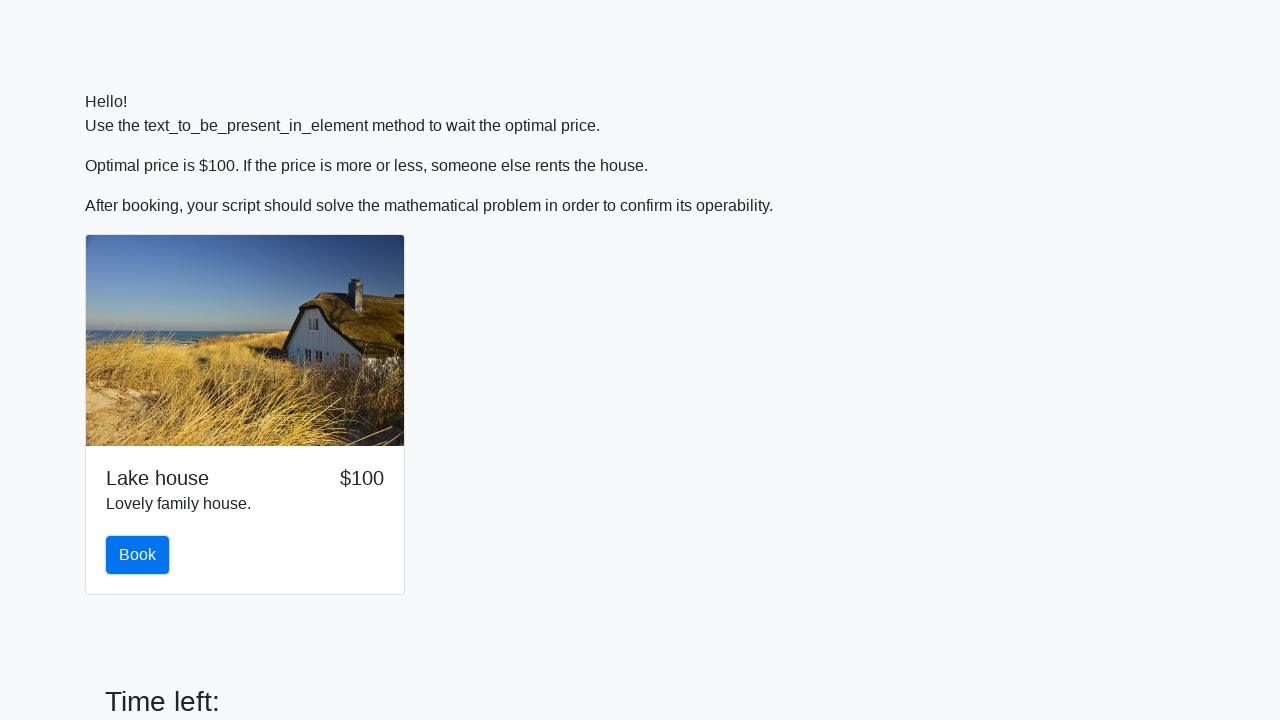

Retrieved input value number from page
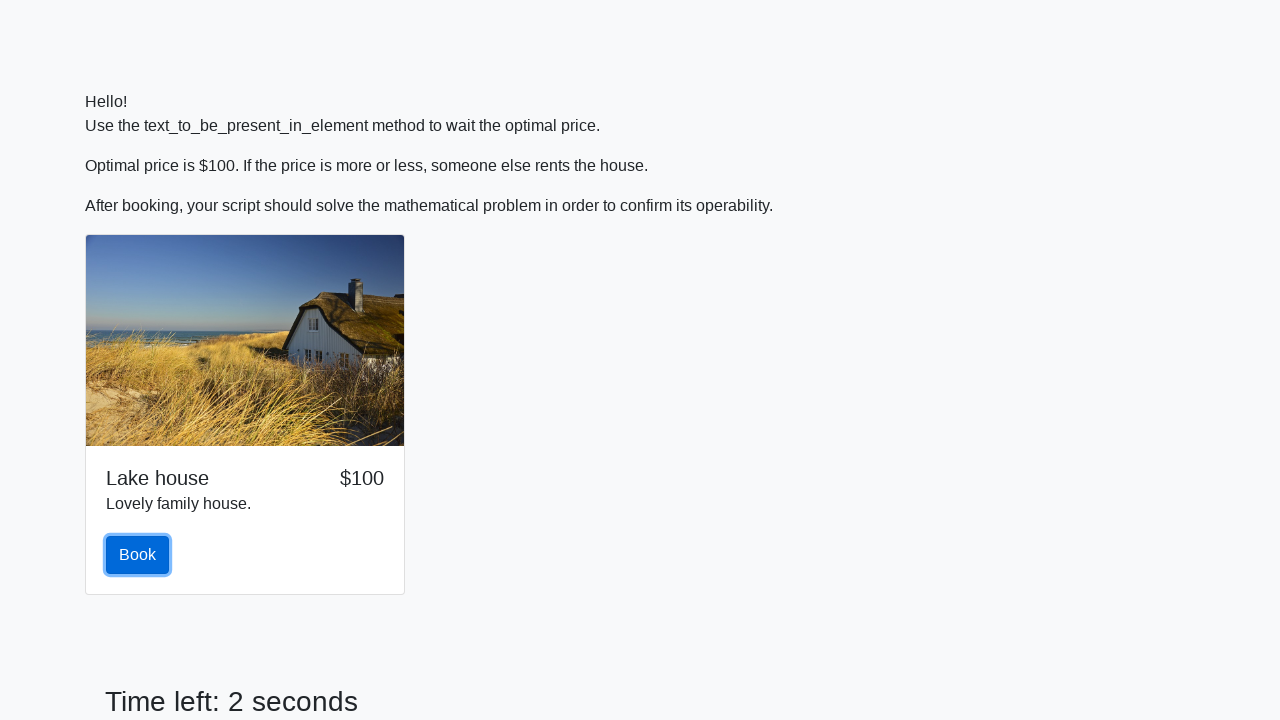

Calculated and filled answer field with result of math problem on #answer
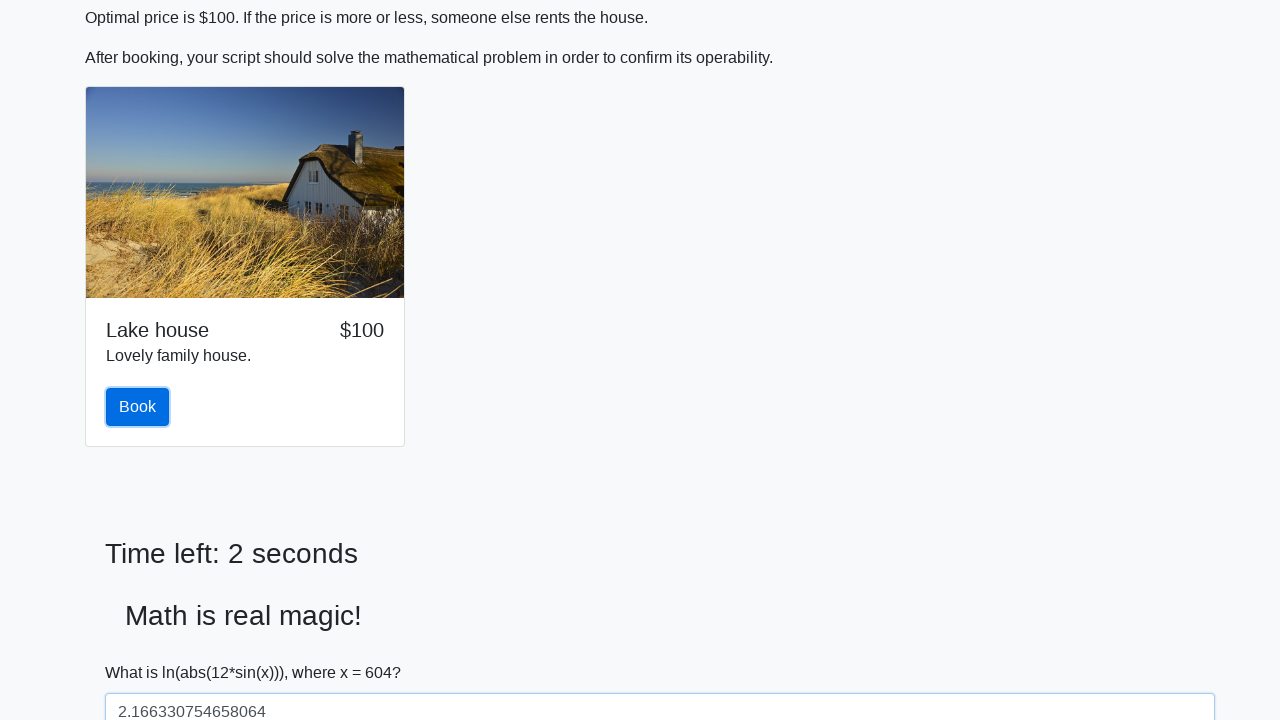

Clicked the solve button at (143, 651) on #solve
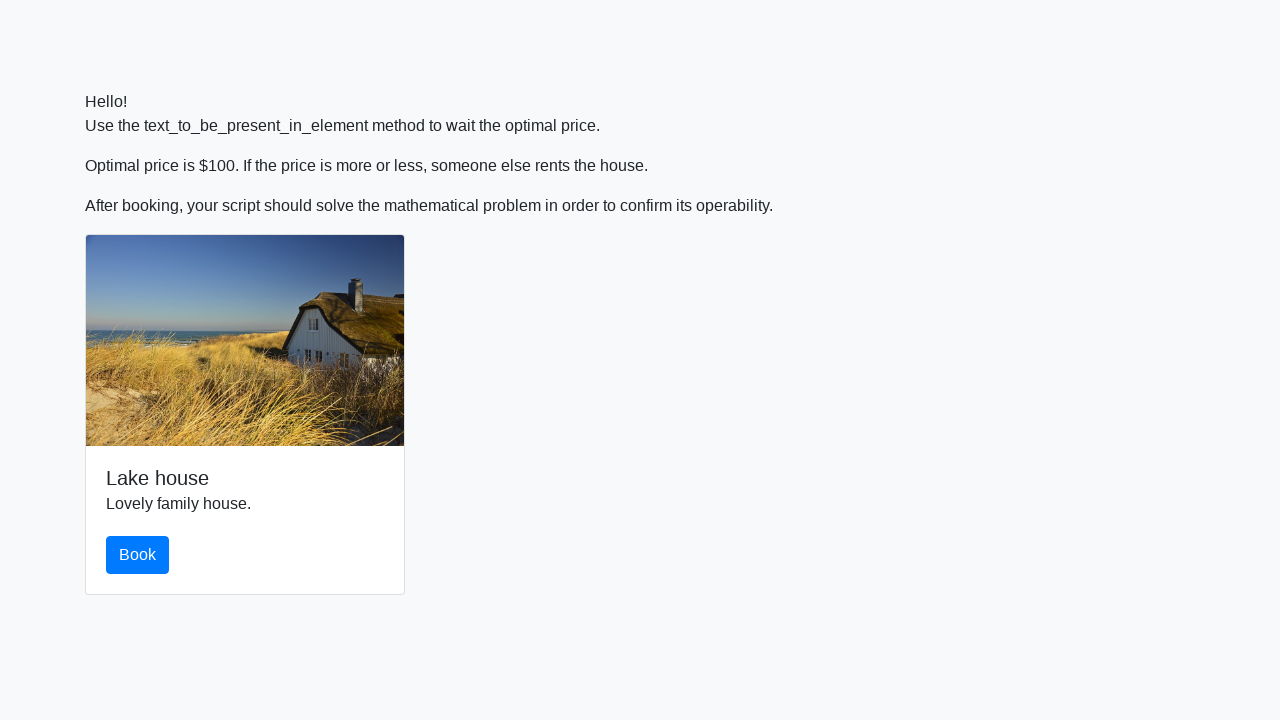

Set up dialog handler to accept alerts
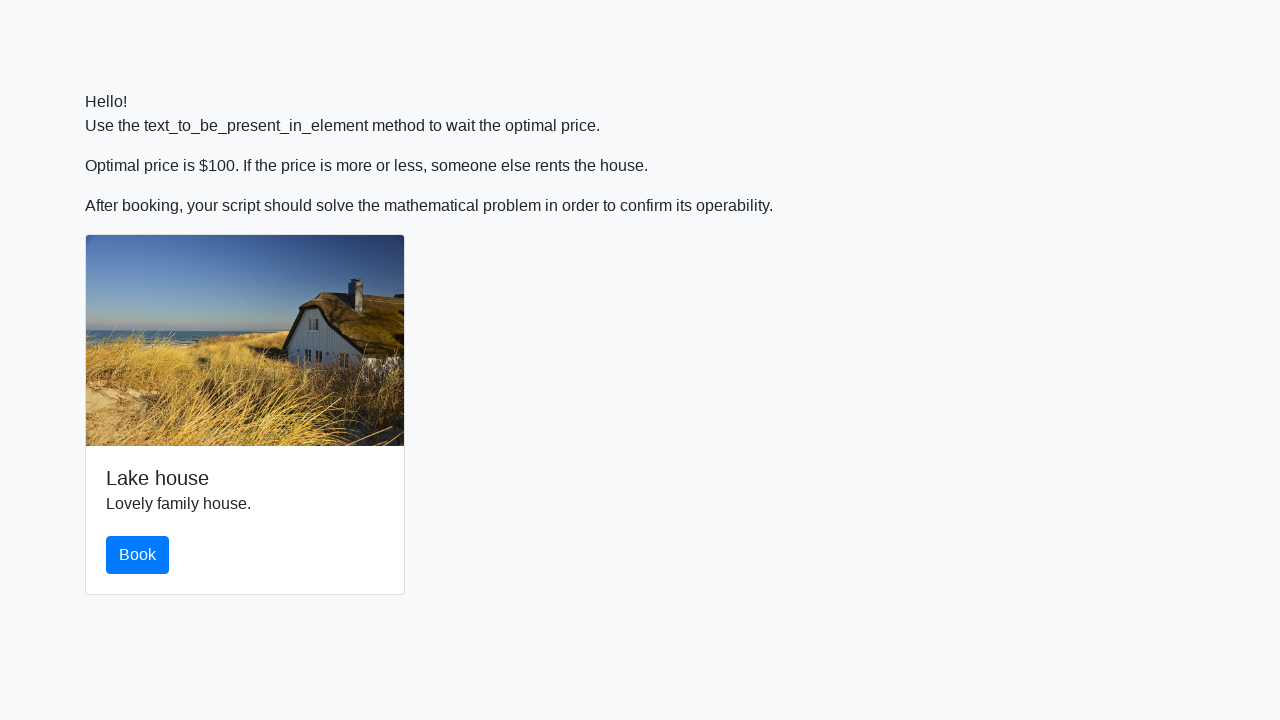

Waited for alert to be processed
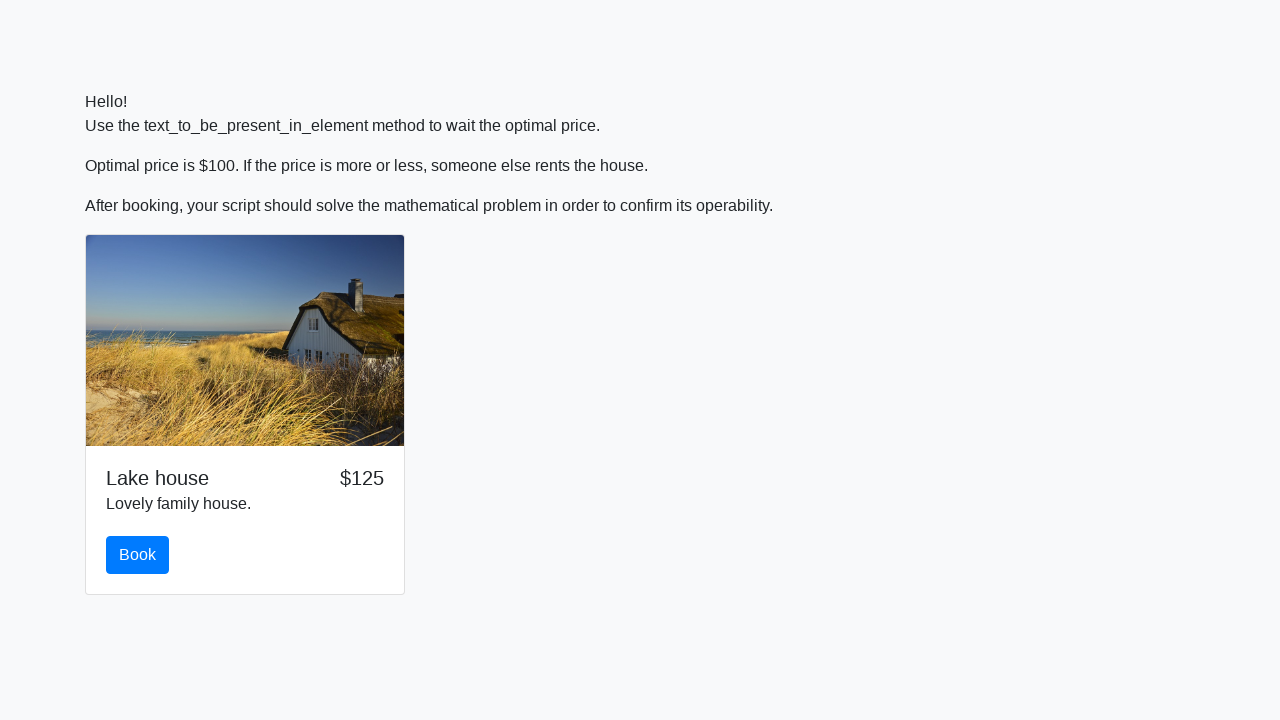

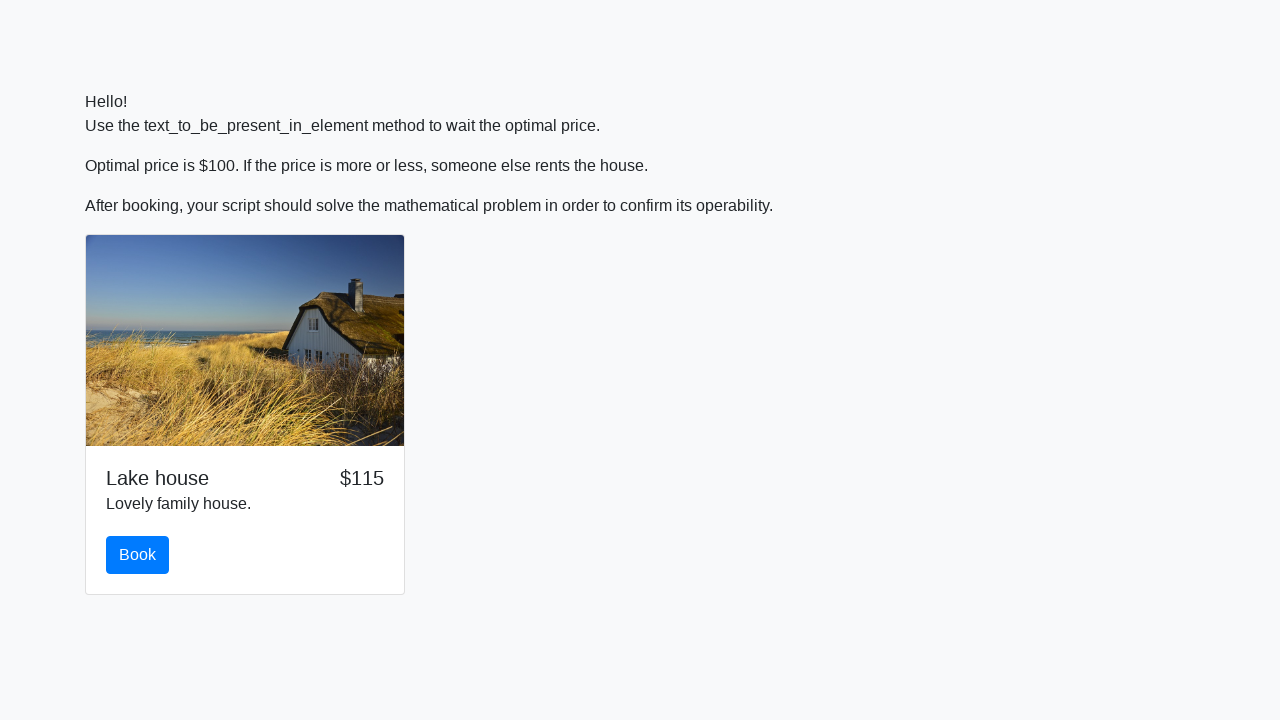